Tests expanding video description to show more information

Starting URL: https://www.youtube.com/watch?v=FRn5J31eAMw

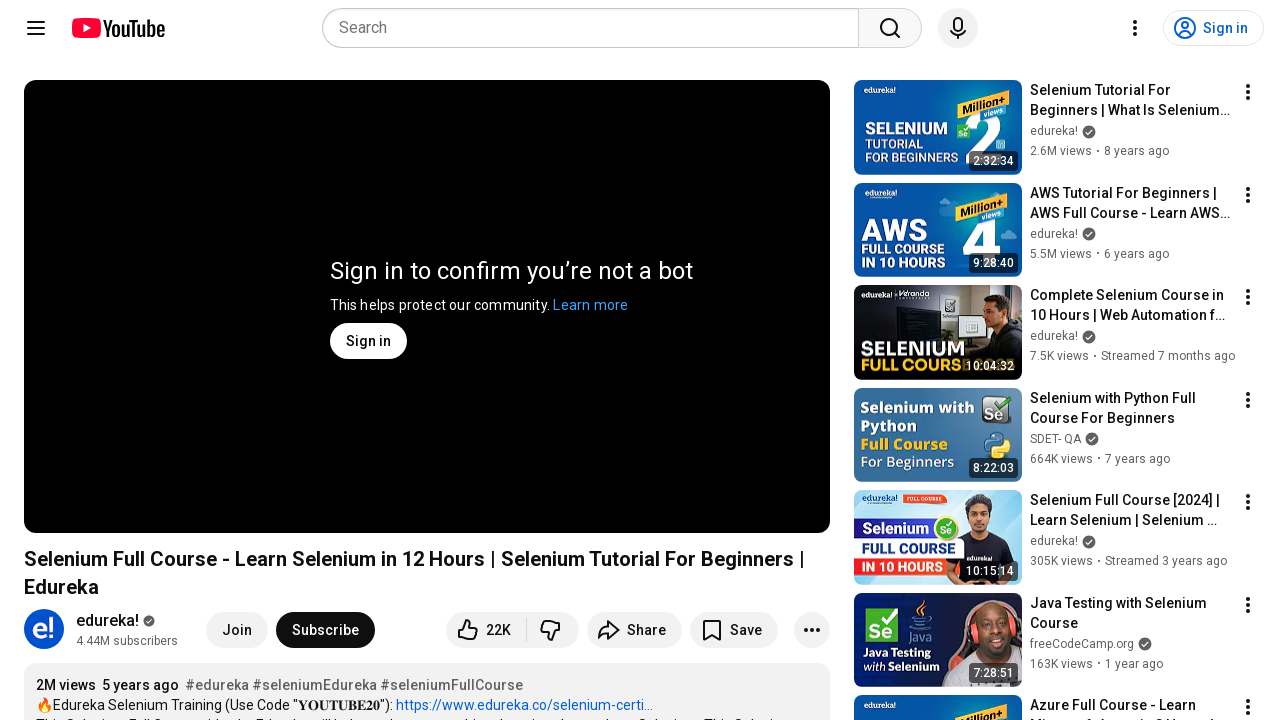

Clicked 'Show more' button to expand video description at (792, 360) on tp-yt-paper-button#expand, button[aria-label*="more"]
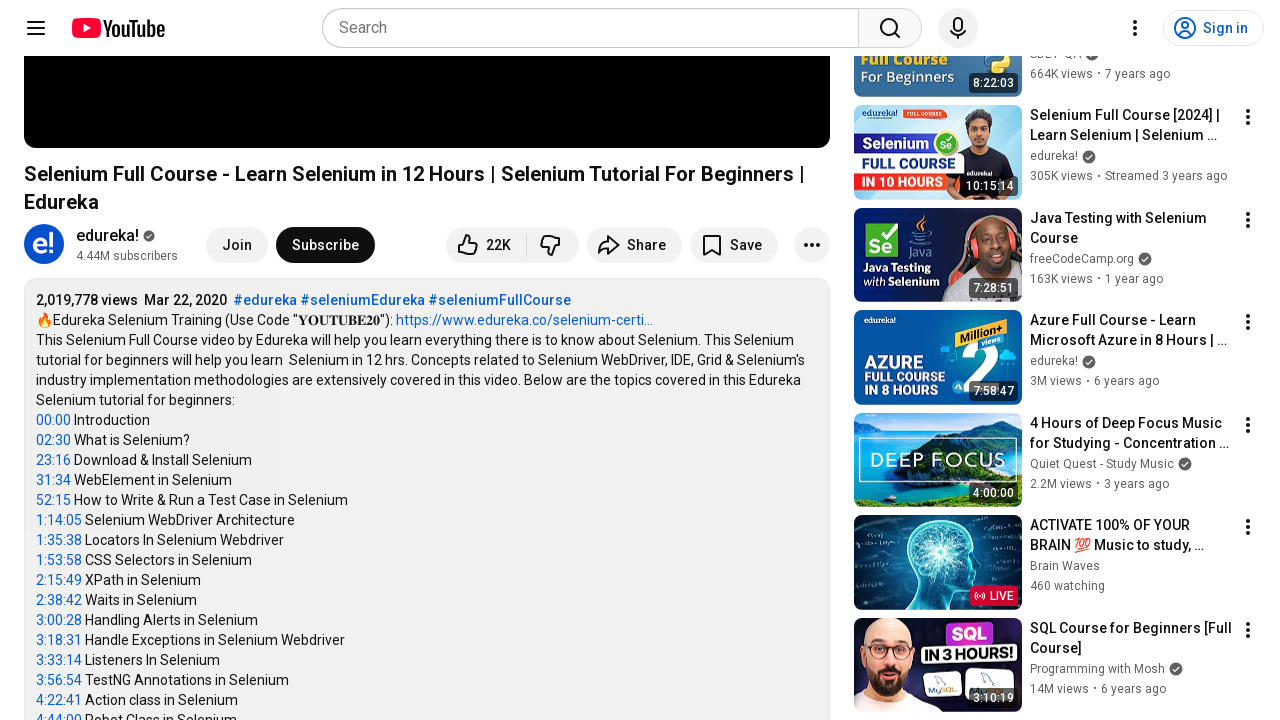

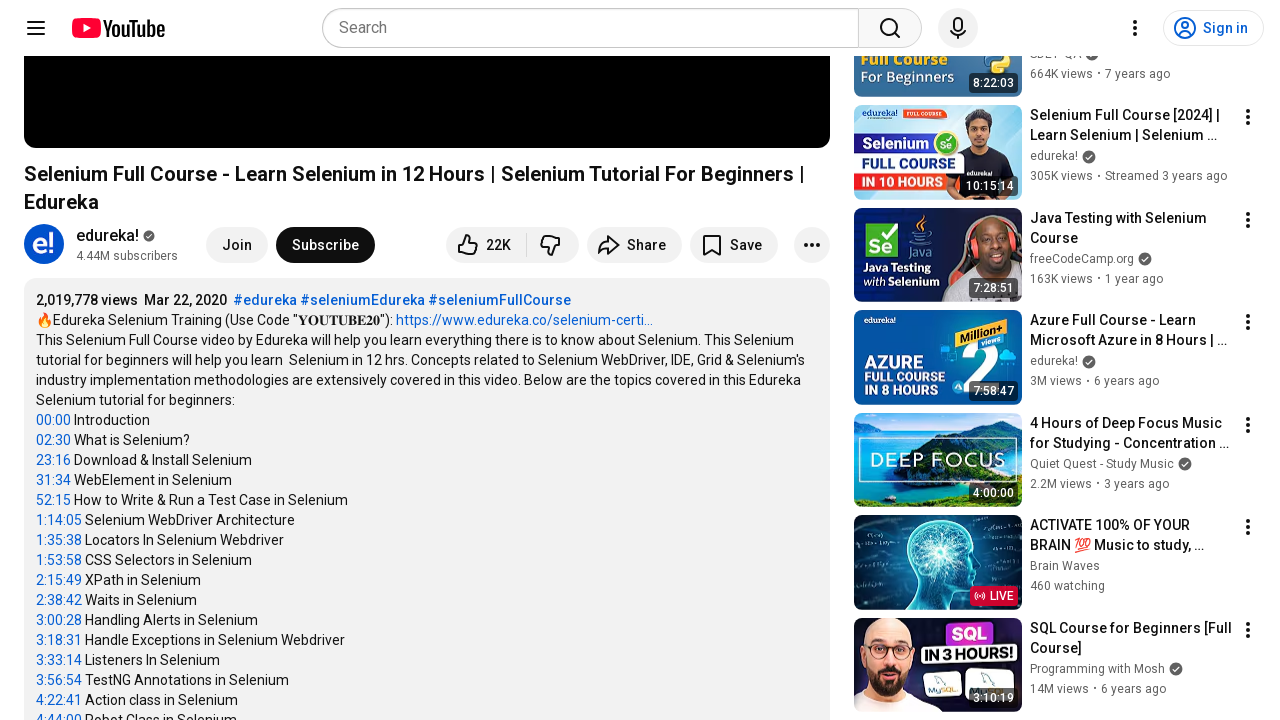